Tests double-click functionality by scrolling to a button, double-clicking it, and verifying the resulting text message.

Starting URL: https://automationfc.github.io/basic-form/index.html

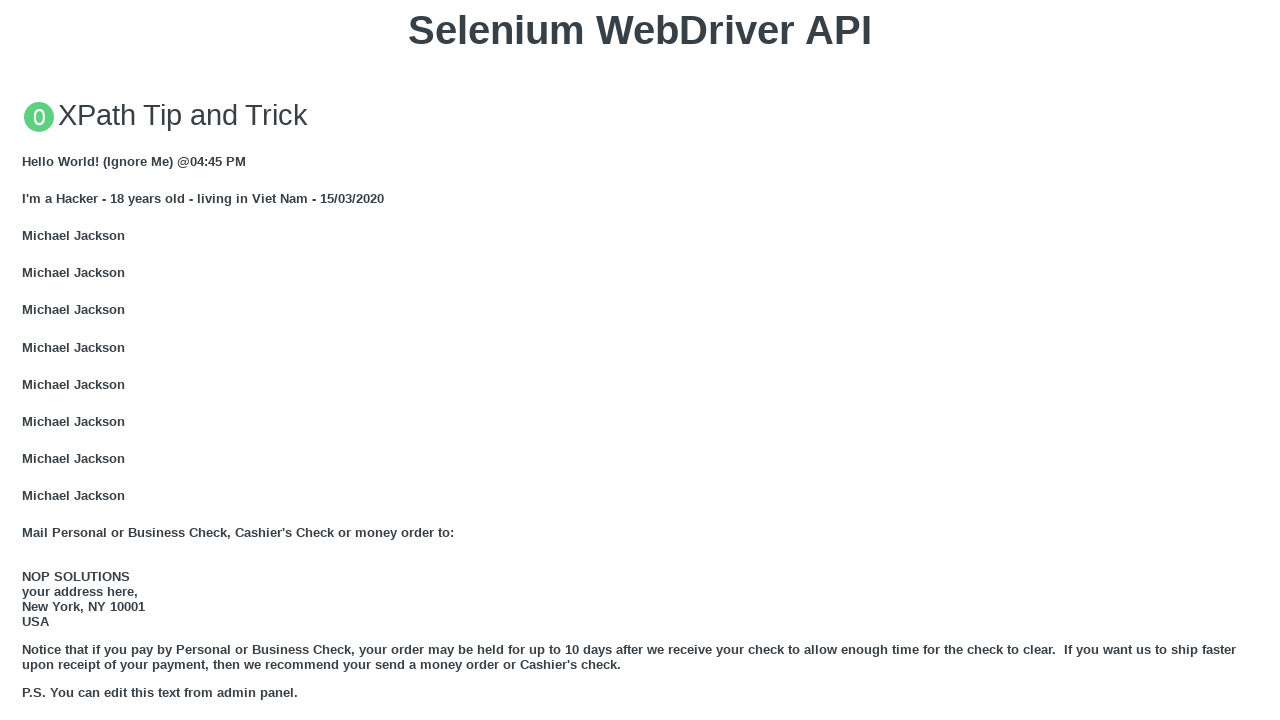

Scrolled to double-click button
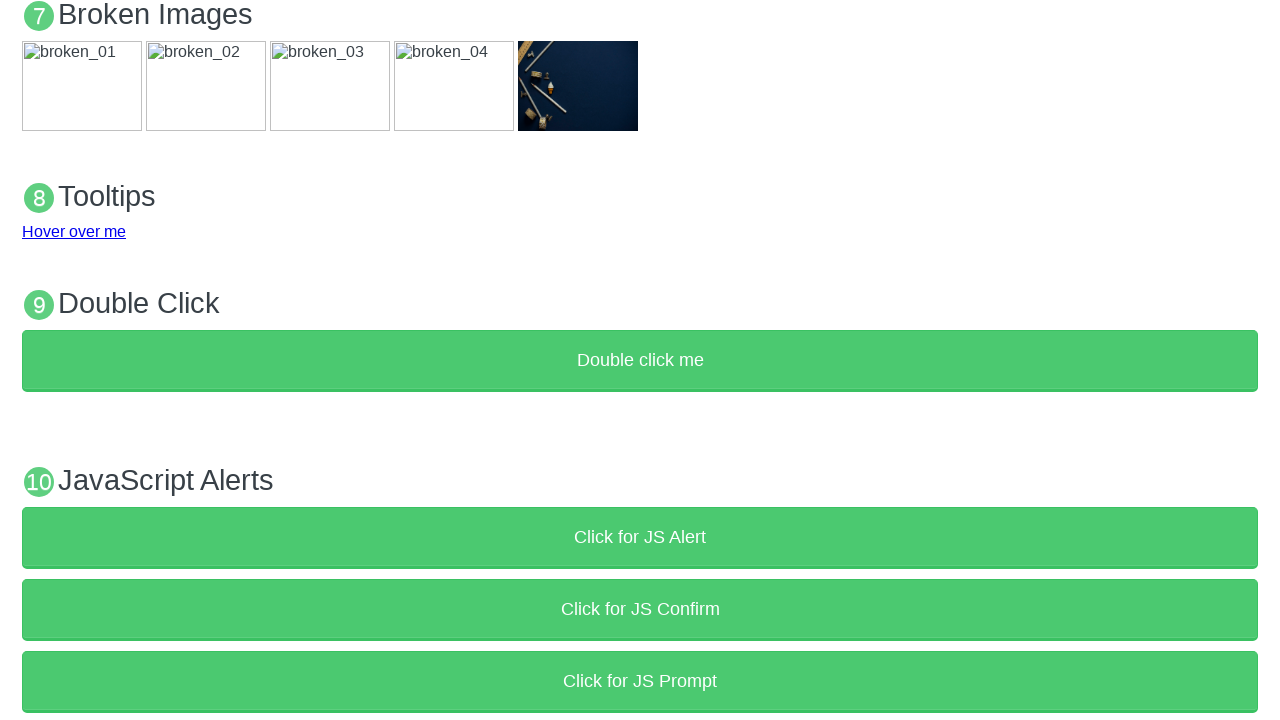

Double-clicked the button at (640, 361) on xpath=//button[text()='Double click me']
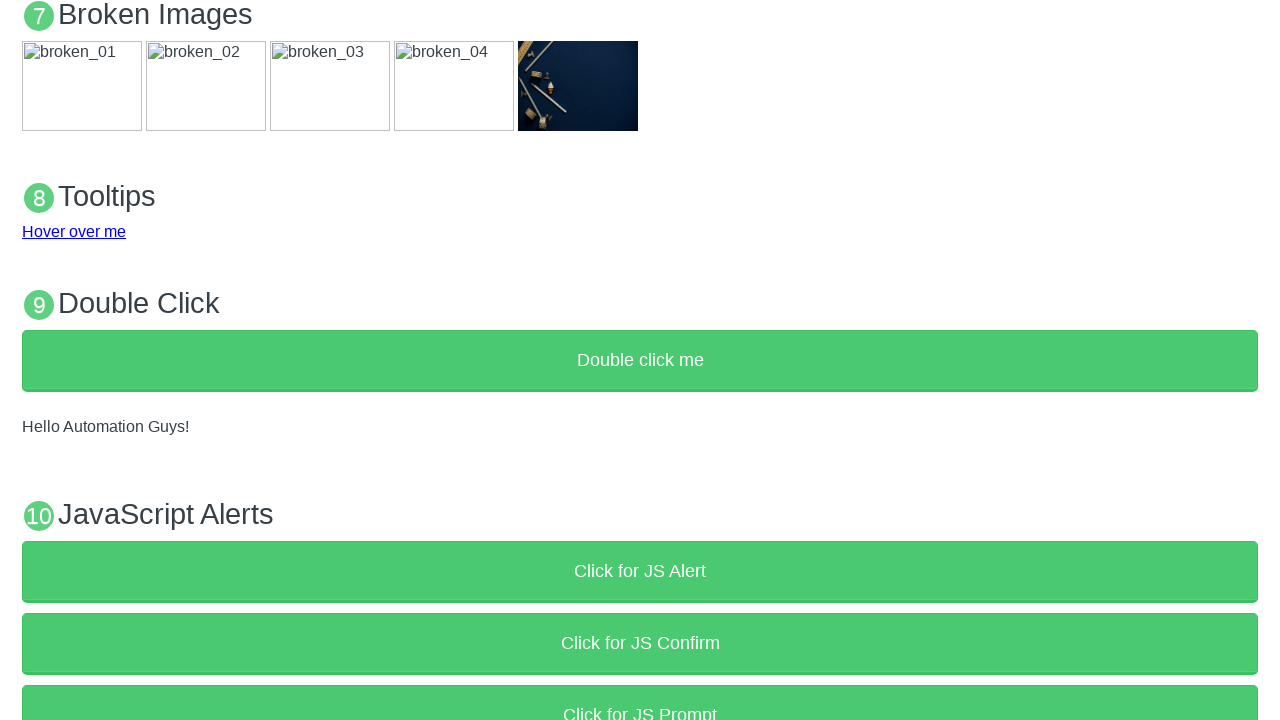

Result text element loaded
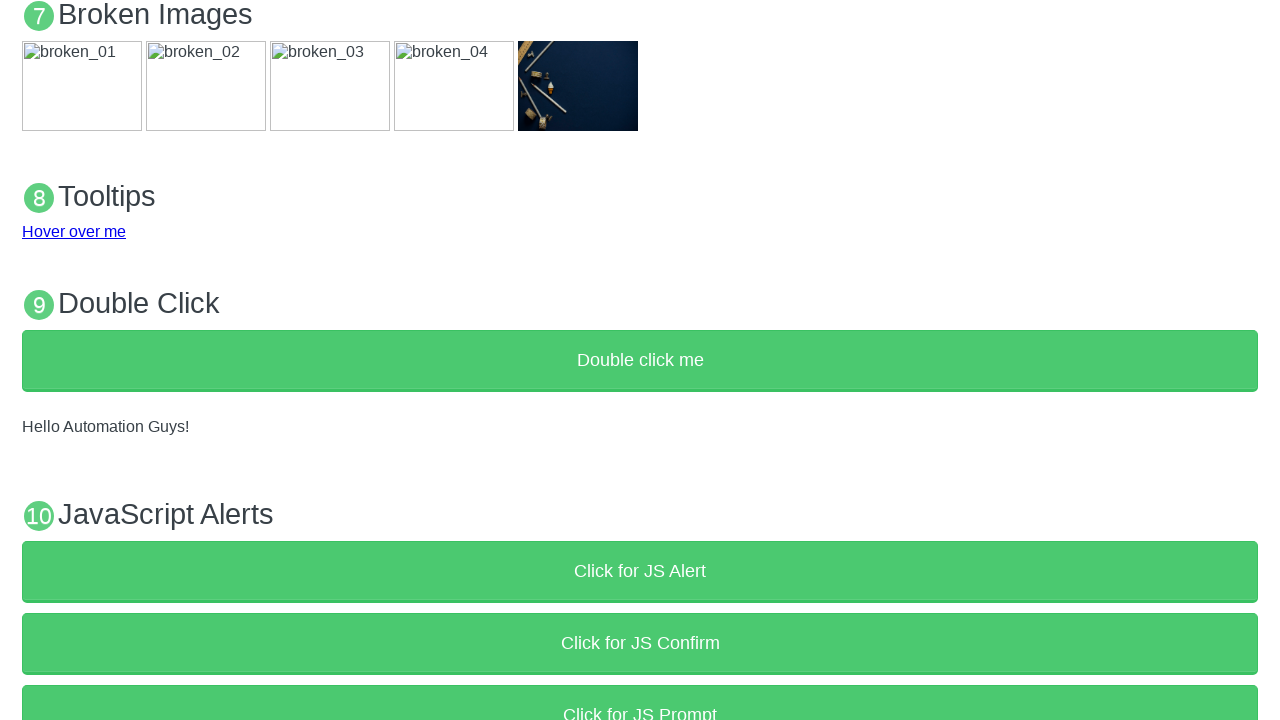

Verified result text is 'Hello Automation Guys!'
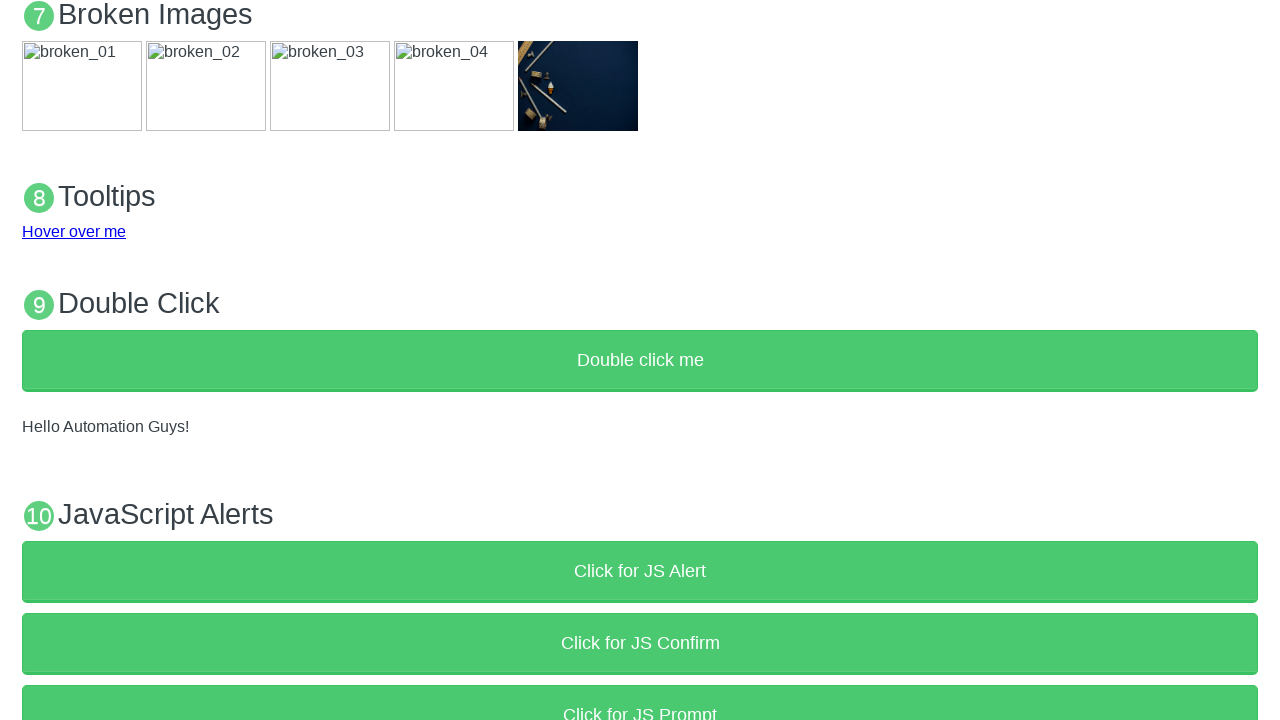

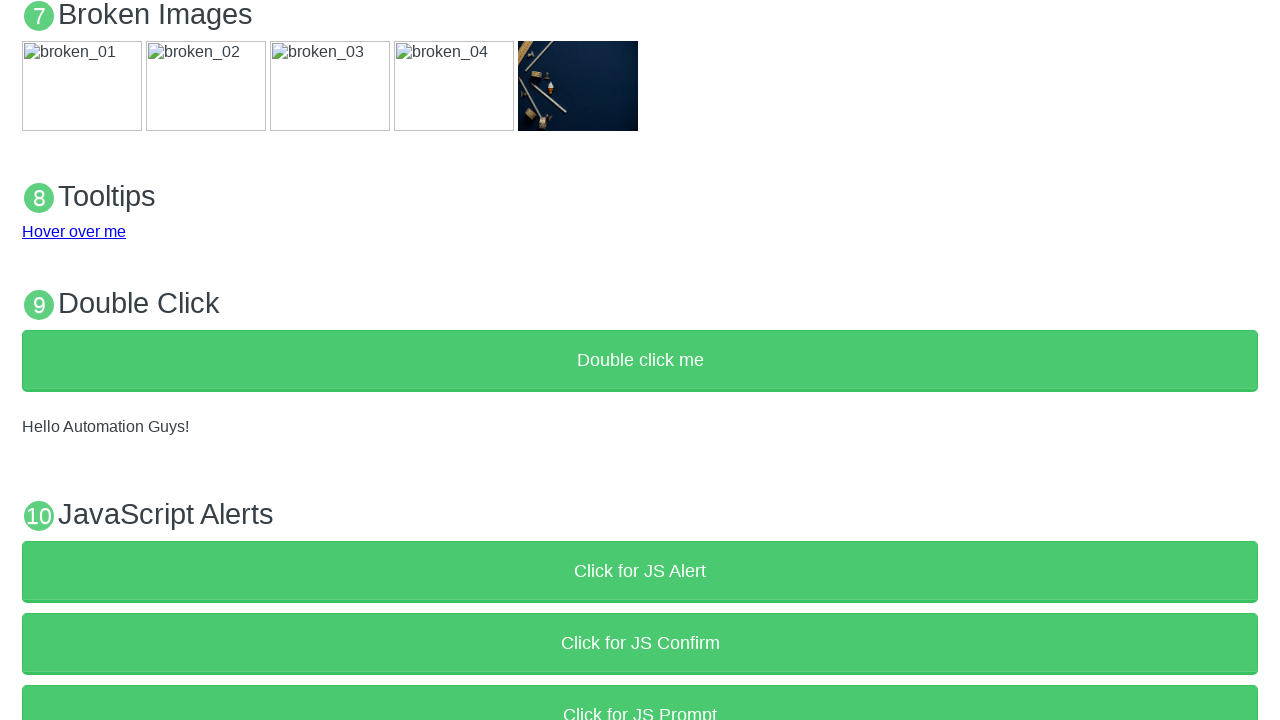